Extracts two numbers from the page, calculates their sum, selects the sum from a dropdown menu, and submits the form

Starting URL: http://suninjuly.github.io/selects1.html

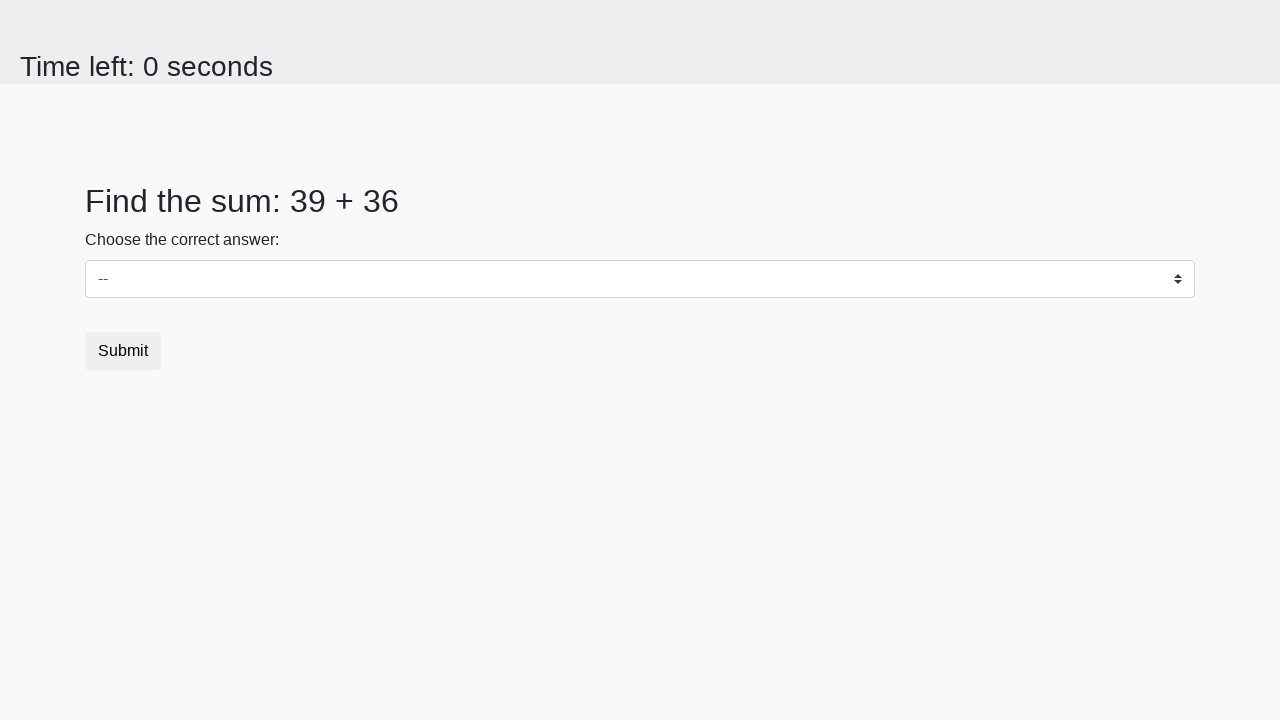

Extracted first number from #num1 element
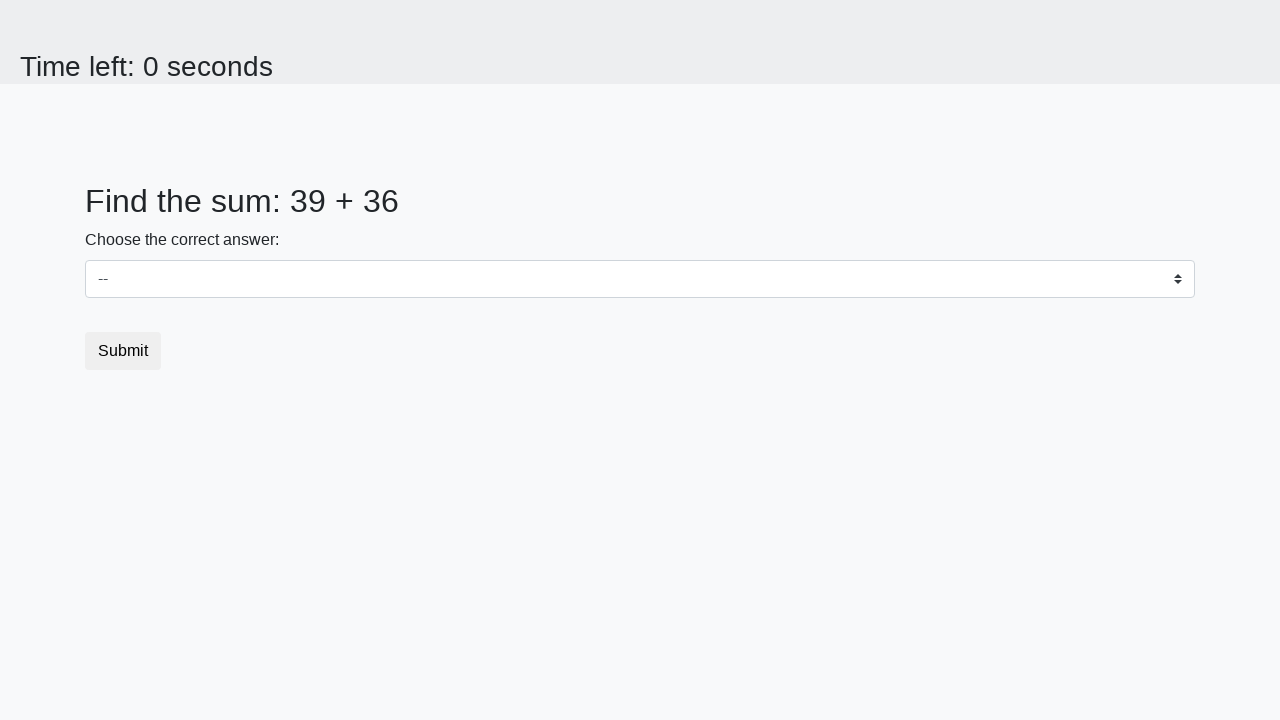

Extracted second number from #num2 element
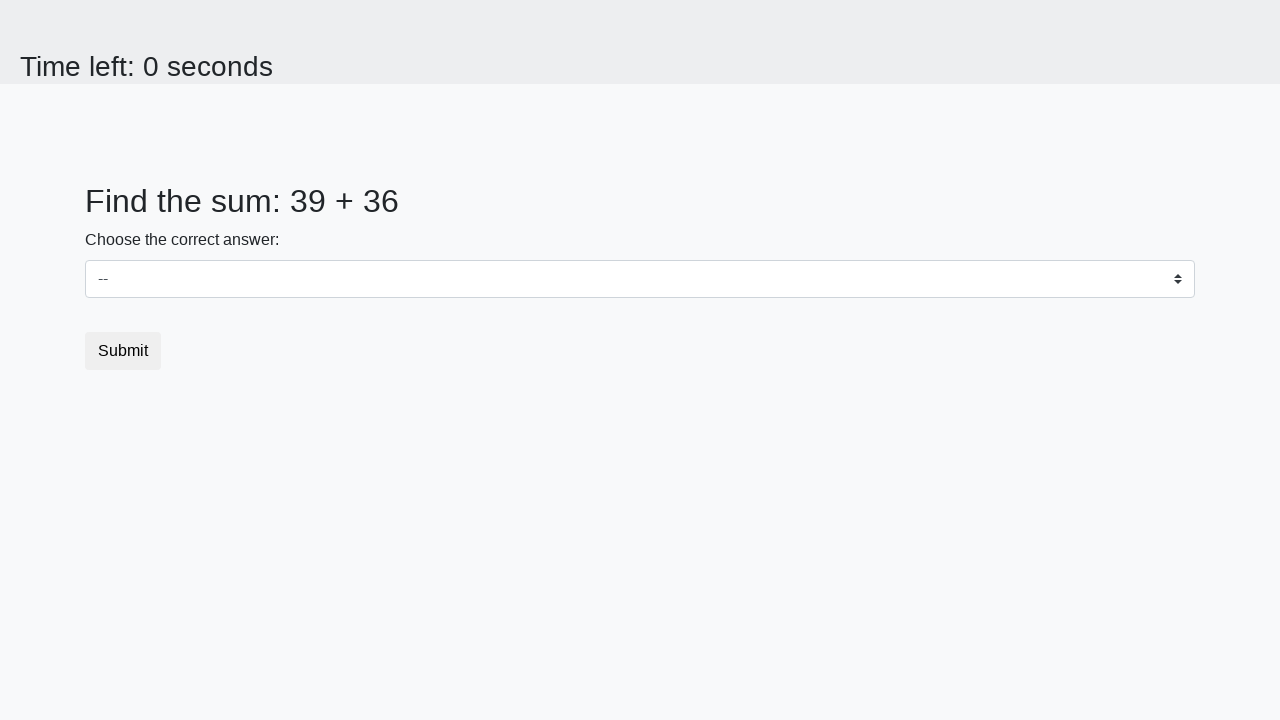

Calculated sum of 39 + 36 = 75
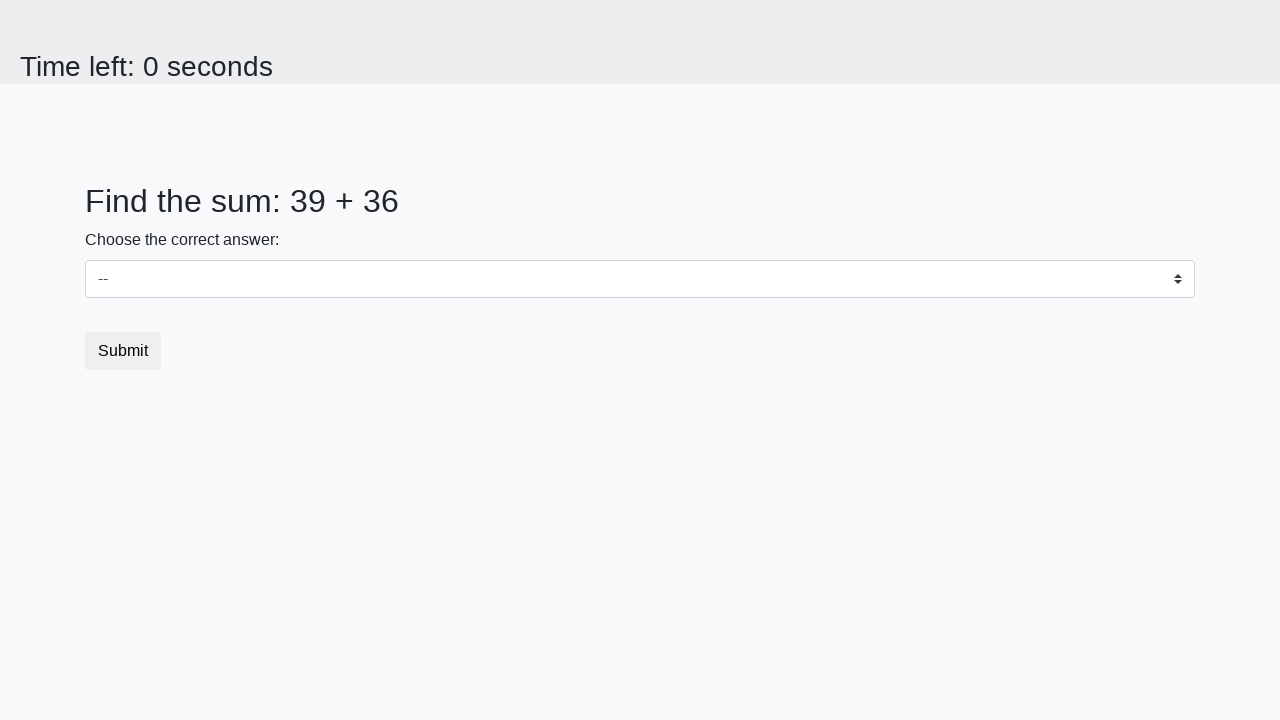

Selected sum value '75' from dropdown menu on select
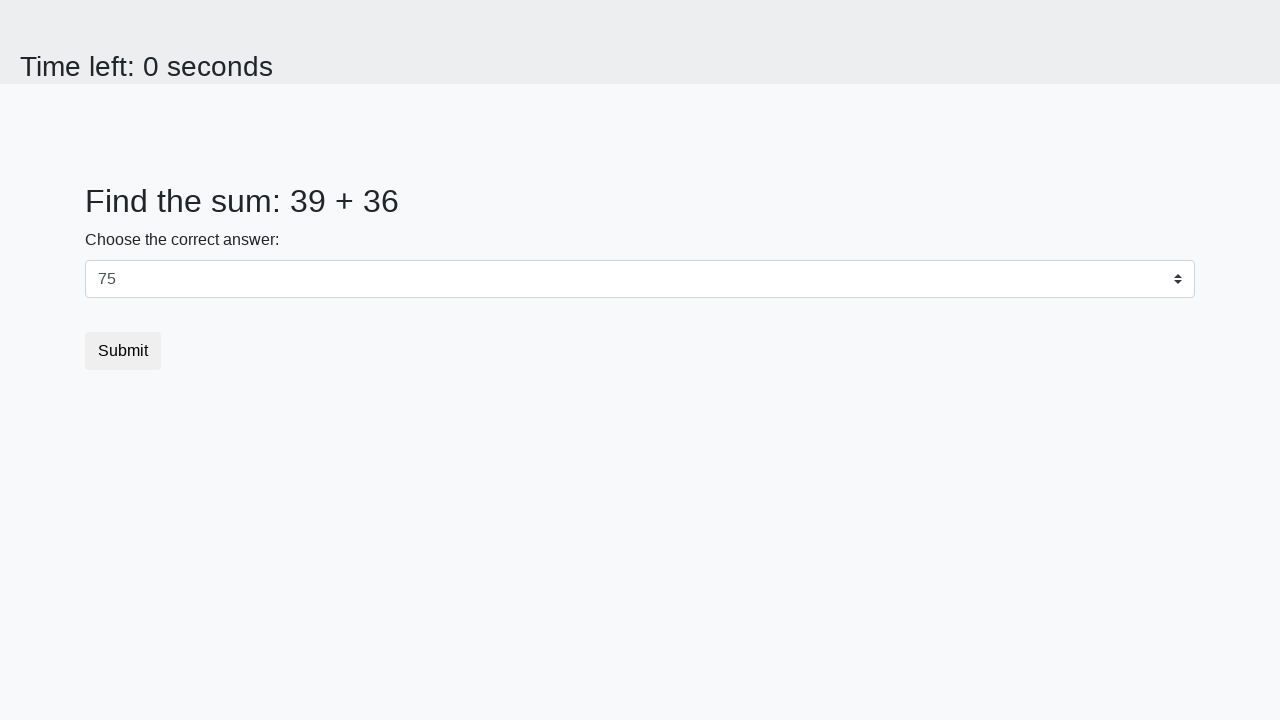

Clicked the submit button to complete the form at (123, 351) on button.btn
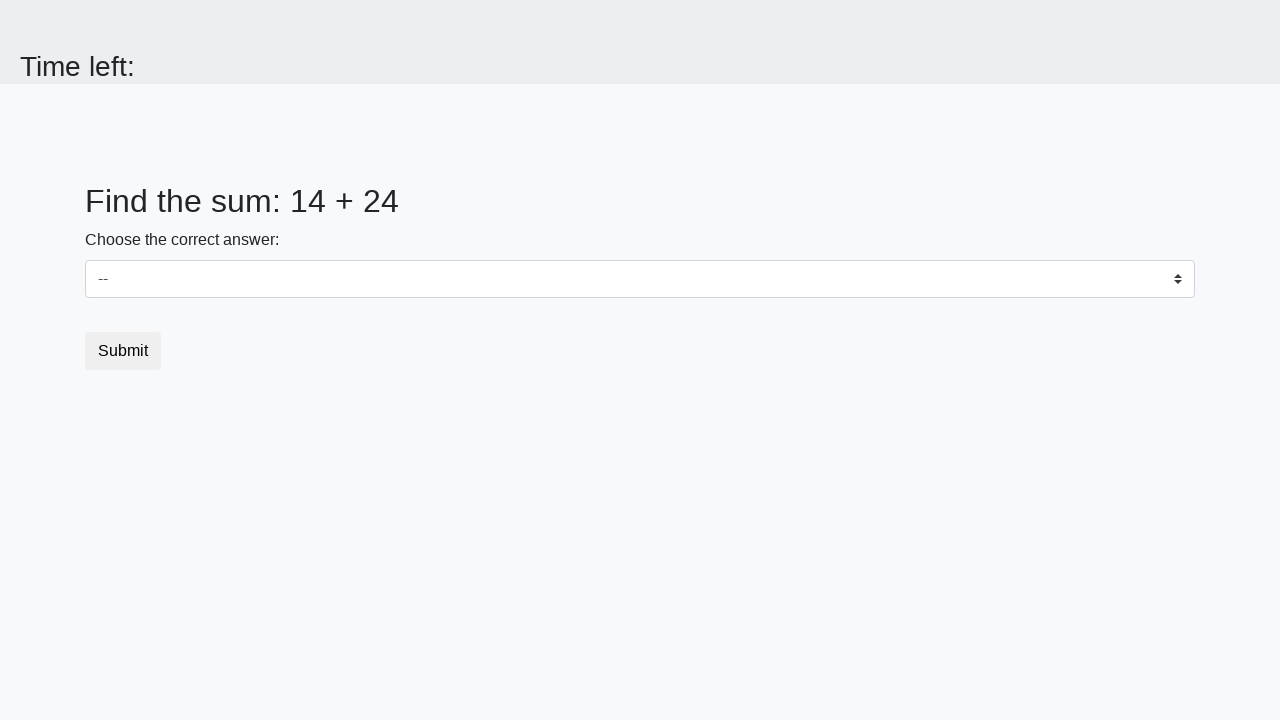

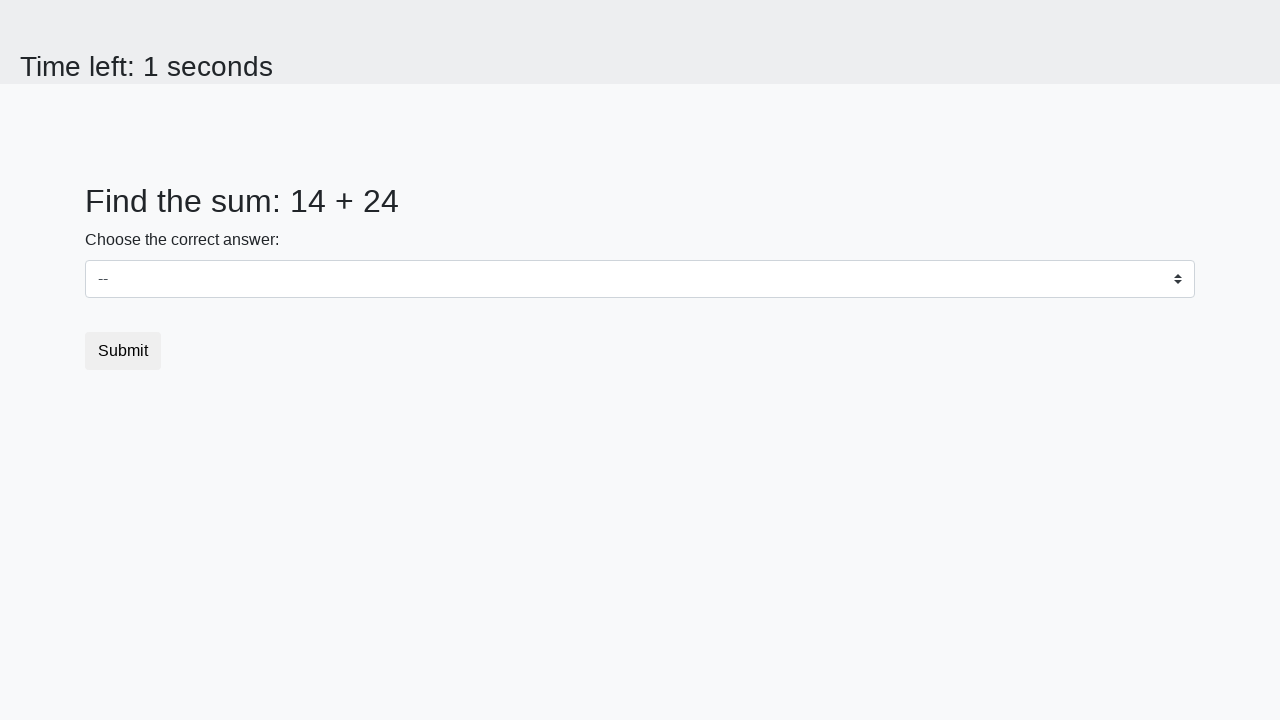